Tests button interactions including double-click, right-click and regular click on the DemoQA buttons page

Starting URL: https://demoqa.com/

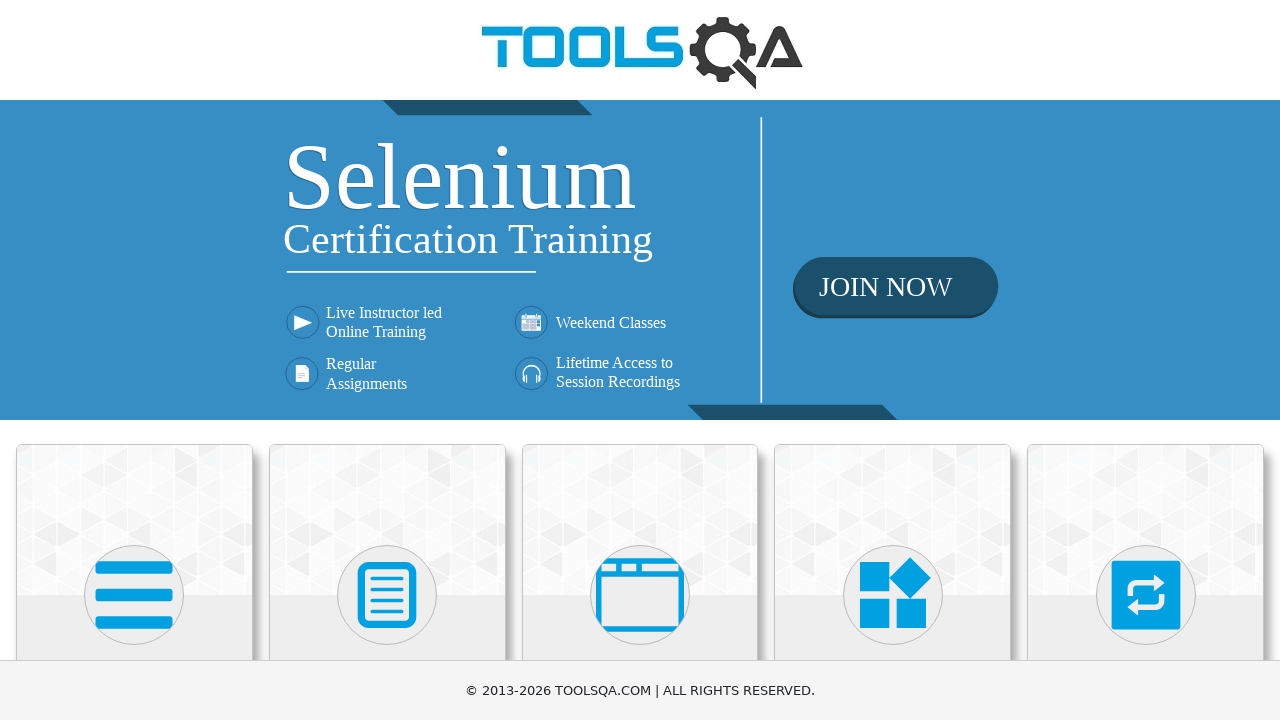

Clicked on Elements card at (134, 360) on xpath=//h5[text()='Elements']
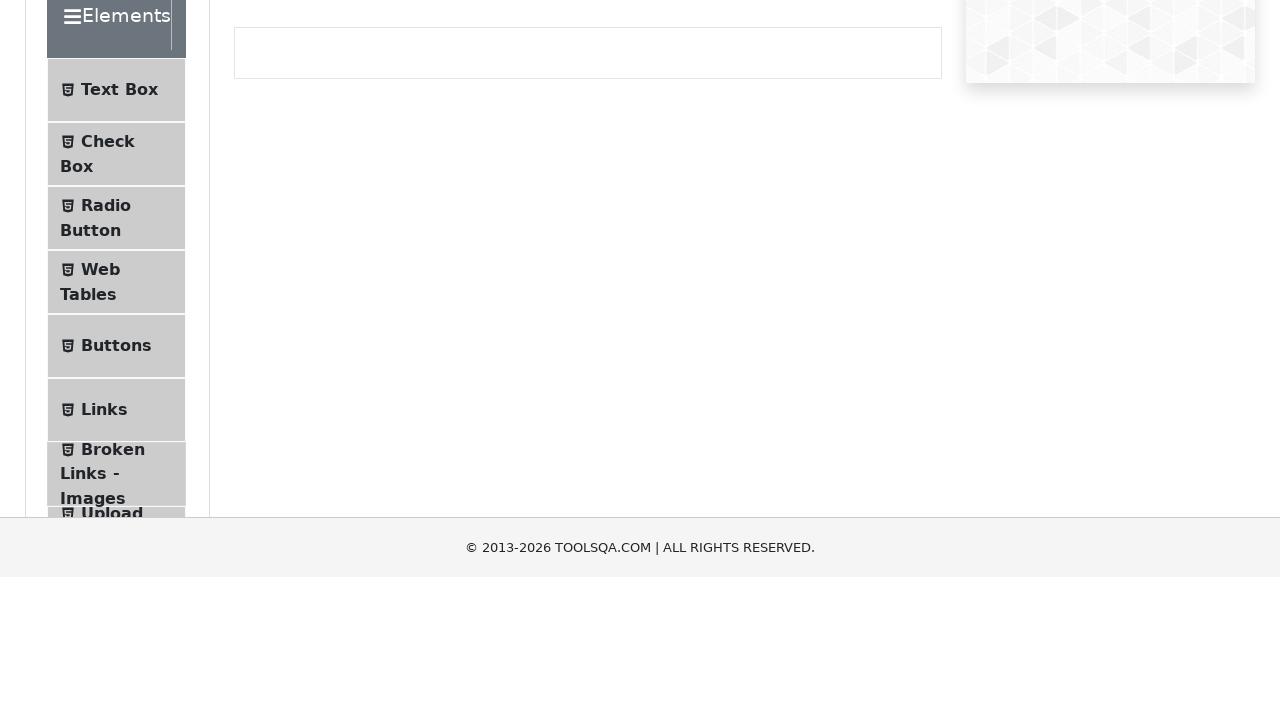

Clicked on Buttons menu item at (116, 517) on xpath=//li[@id='item-4']
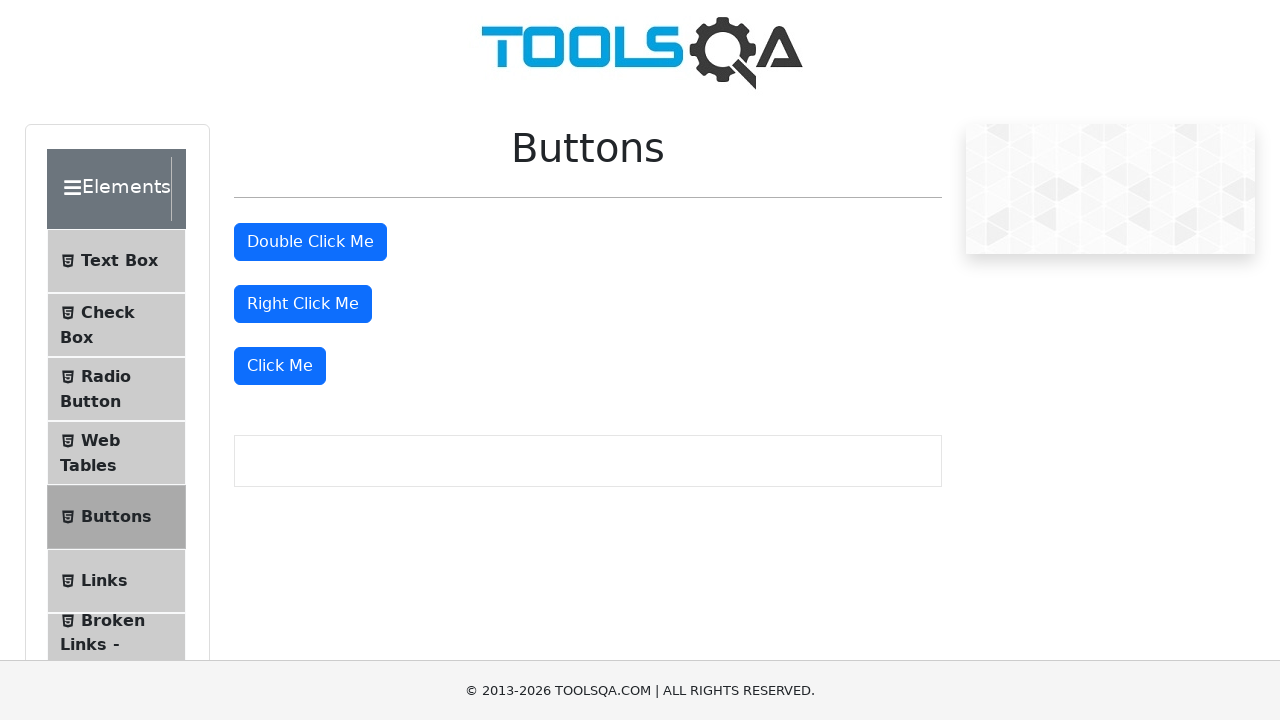

Double-clicked the double-click button at (310, 242) on #doubleClickBtn
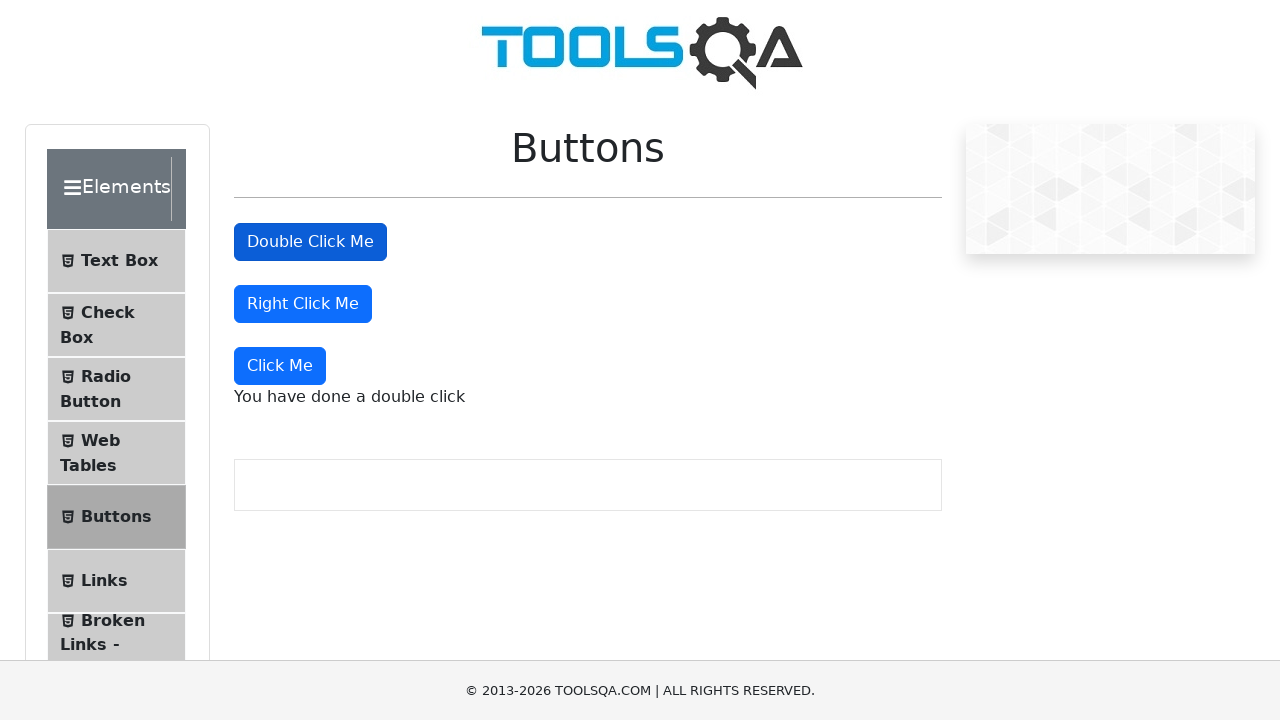

Right-clicked the right-click button at (303, 304) on #rightClickBtn
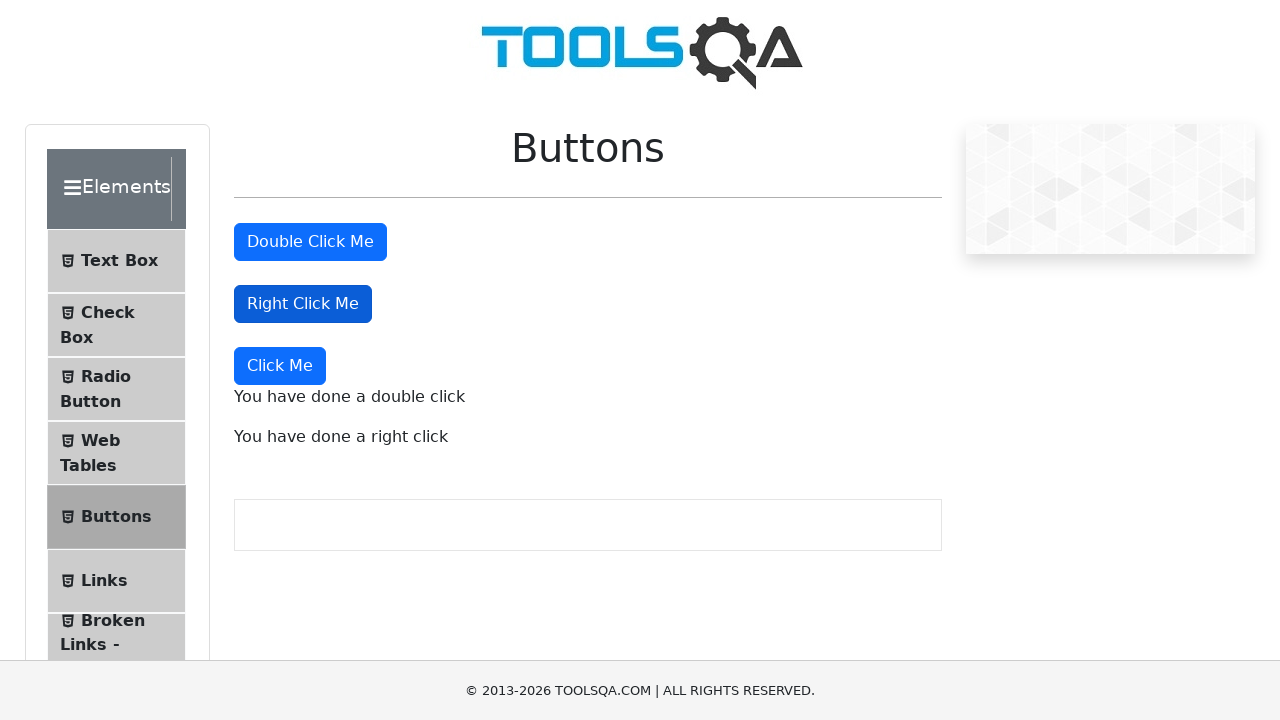

Clicked the 'Click Me' button at (280, 366) on xpath=//button[text()='Click Me']
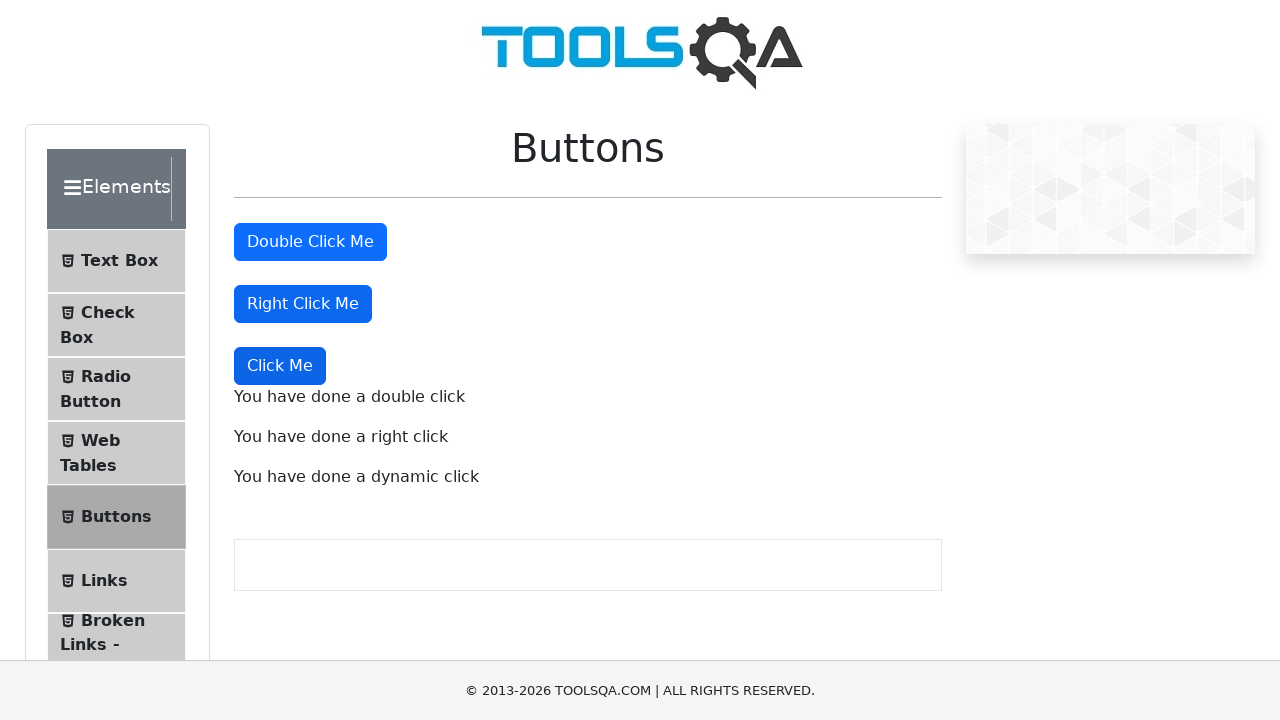

Result messages appeared after button interactions
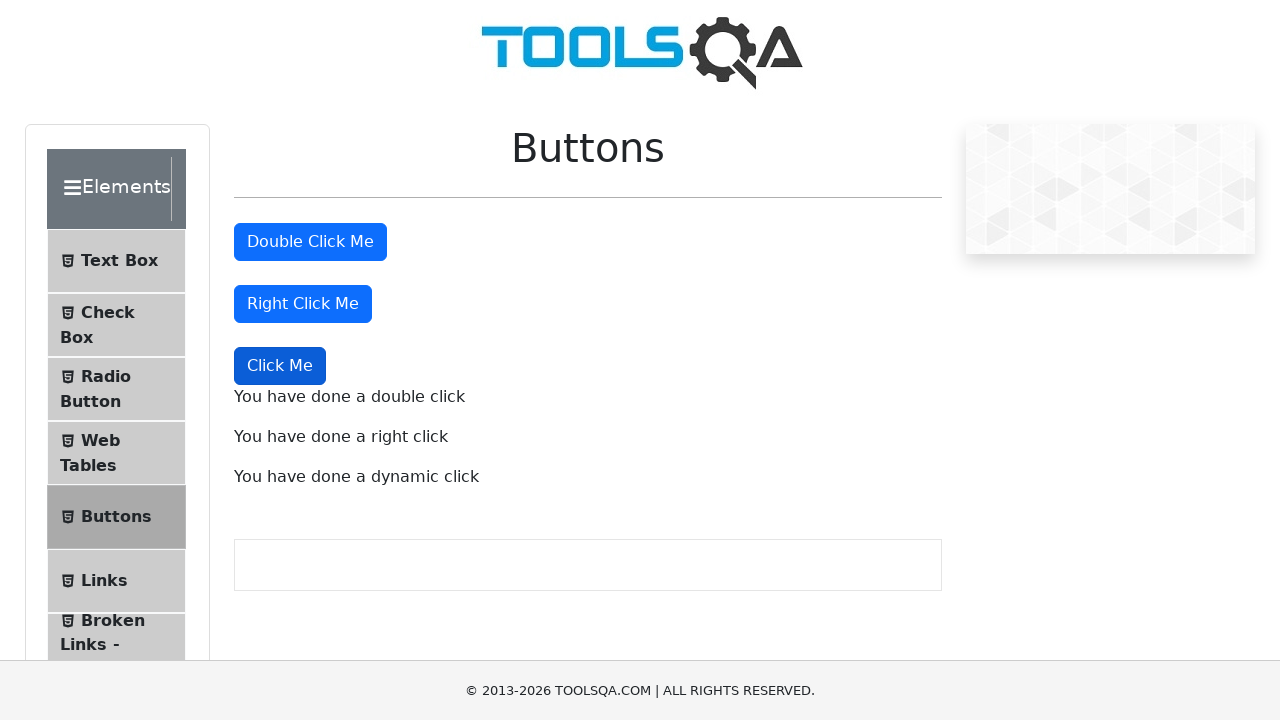

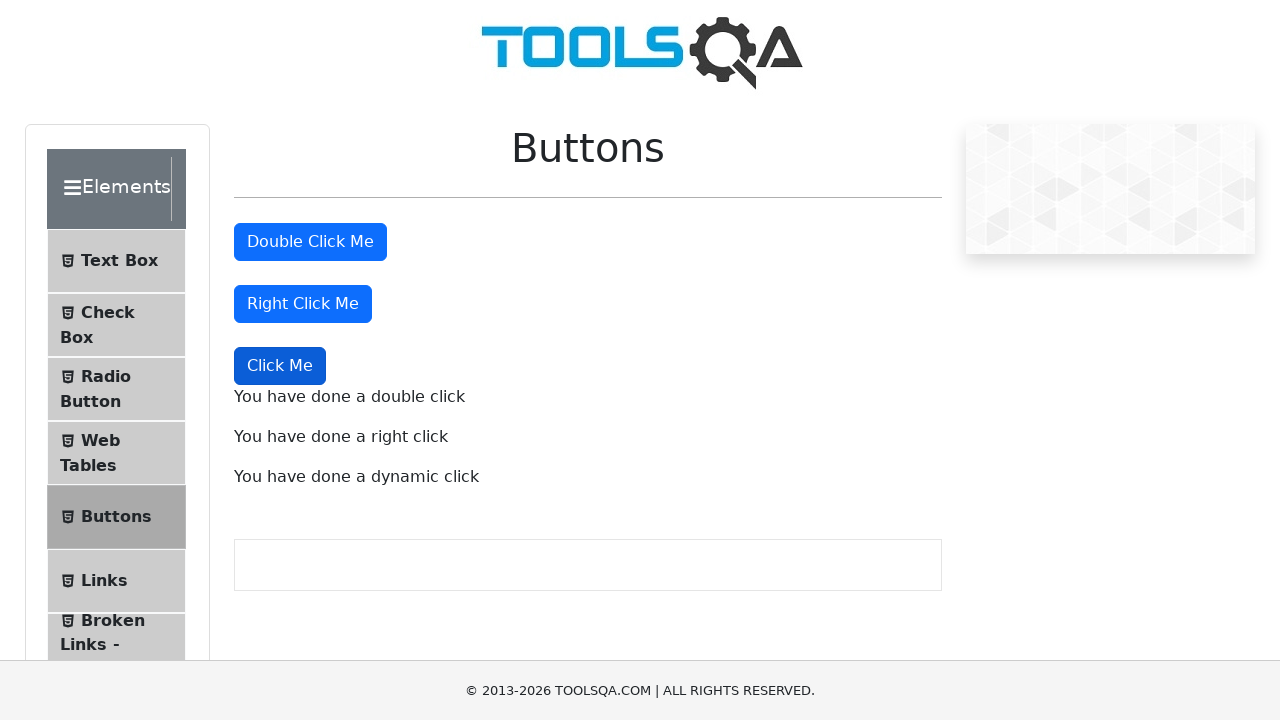